Tests AJIO e-commerce search functionality by searching for "bags" and applying the Men's gender filter to narrow down results

Starting URL: https://www.ajio.com/

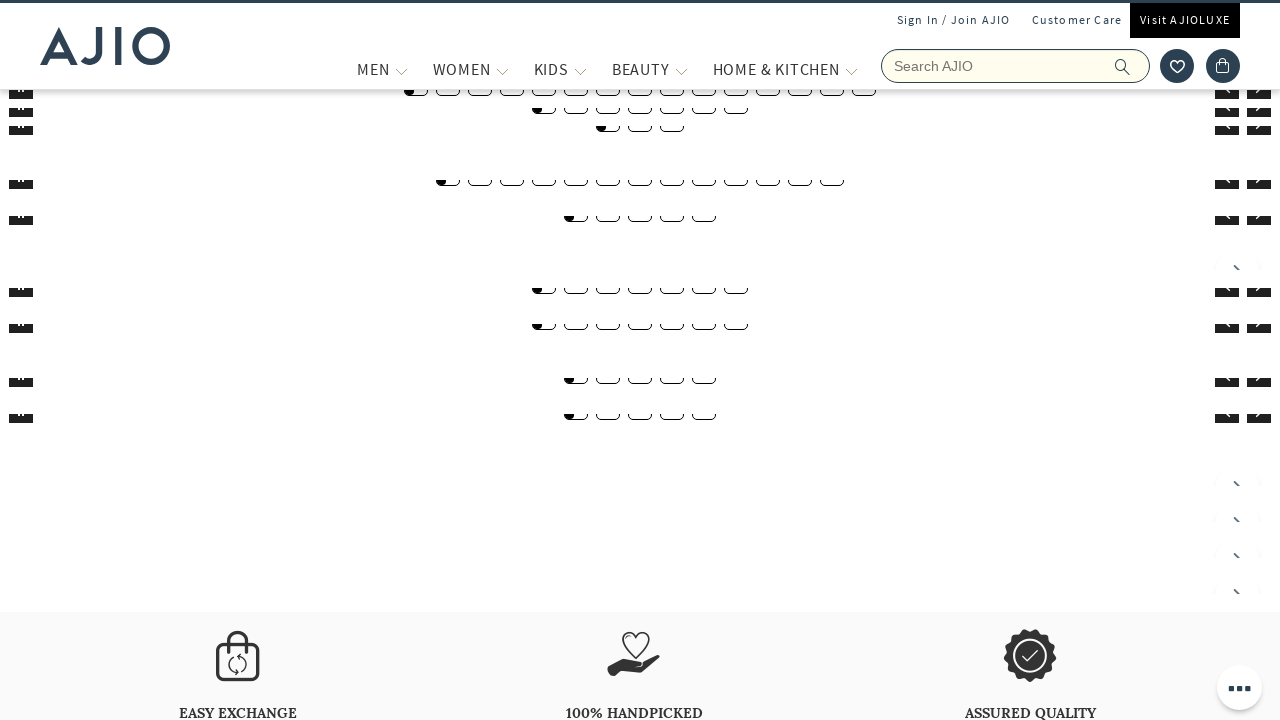

Filled search box with 'bags' on input[name='searchVal']
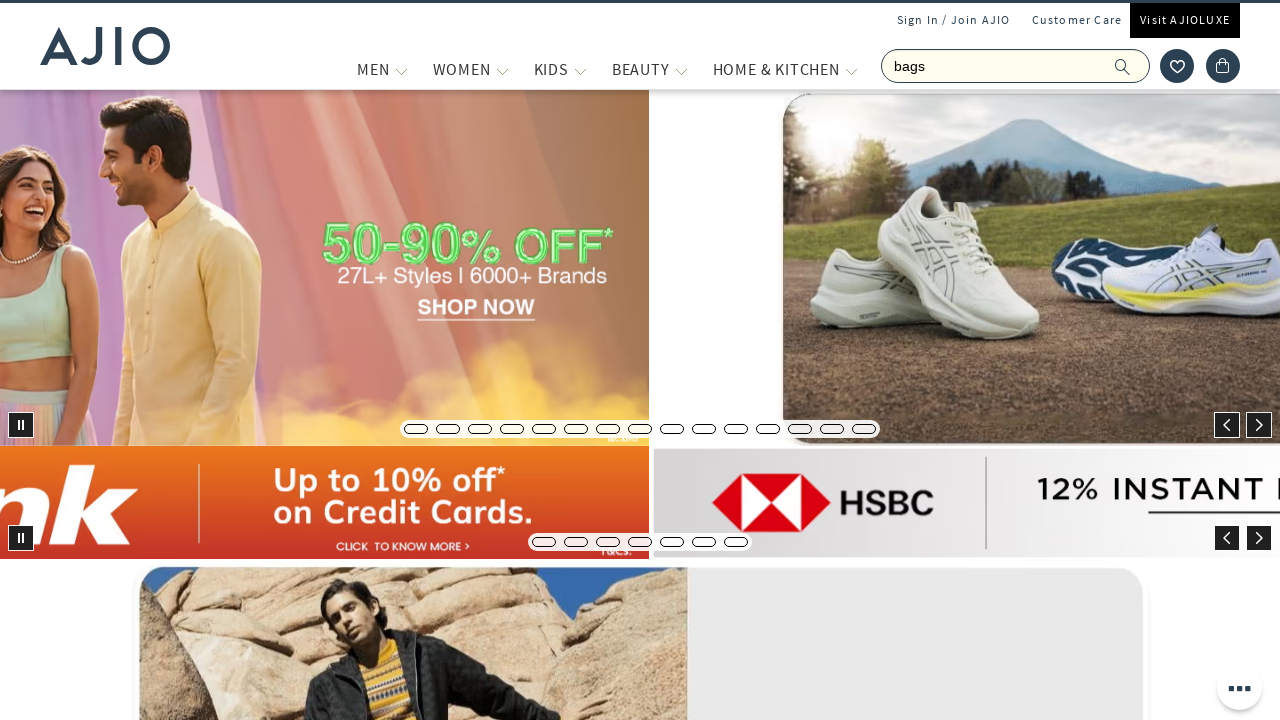

Pressed Enter to search for bags on input[name='searchVal']
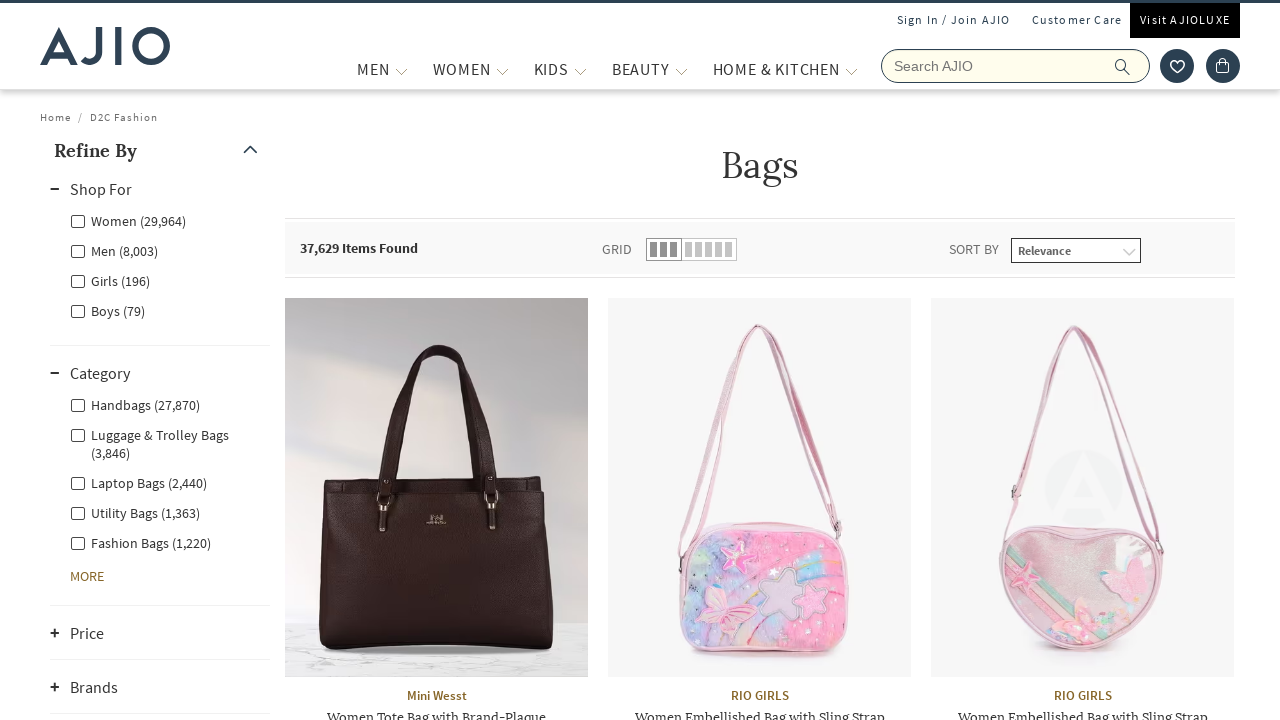

Search results loaded successfully
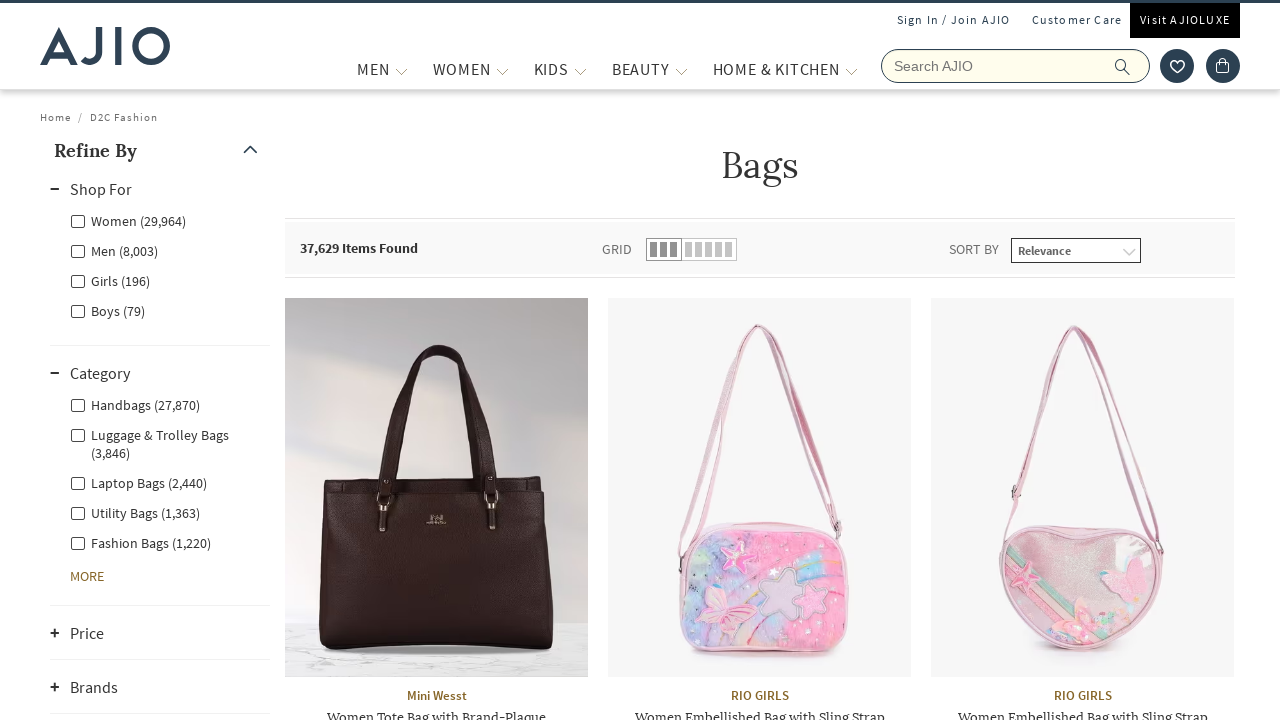

Clicked Men's gender filter at (114, 250) on label.facet-linkname-Men
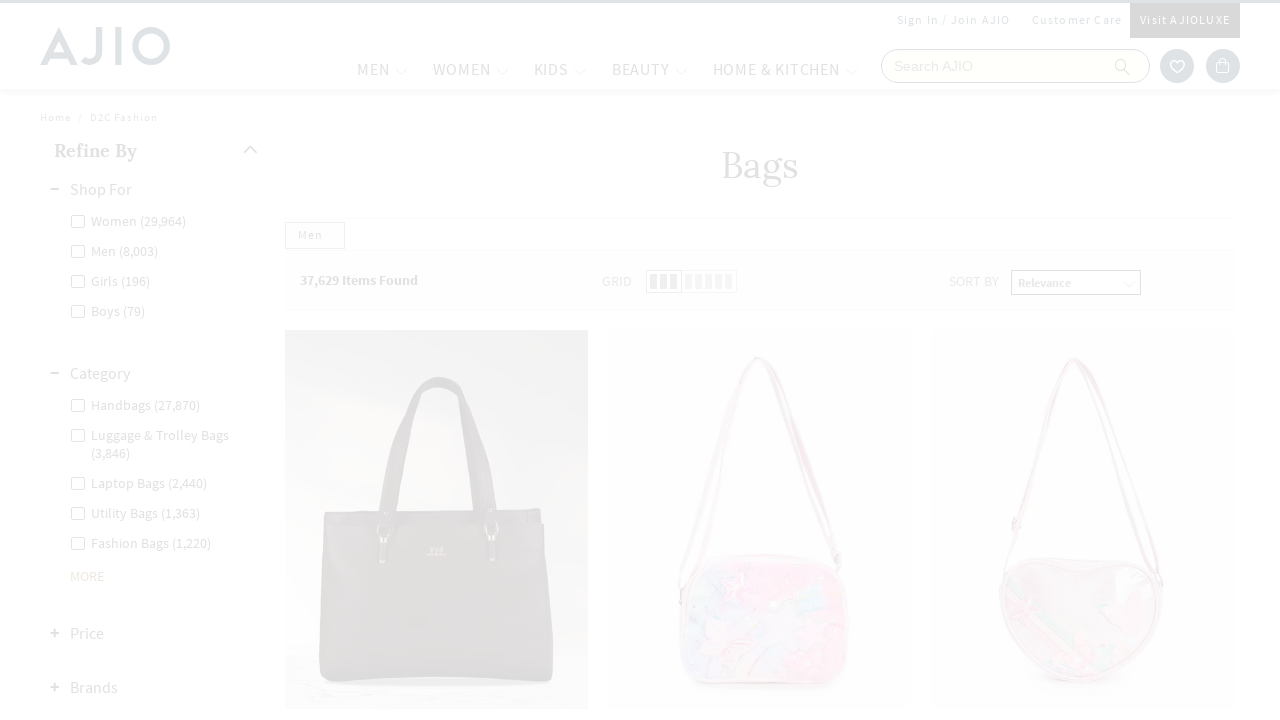

Filtered results for Men's bags loaded
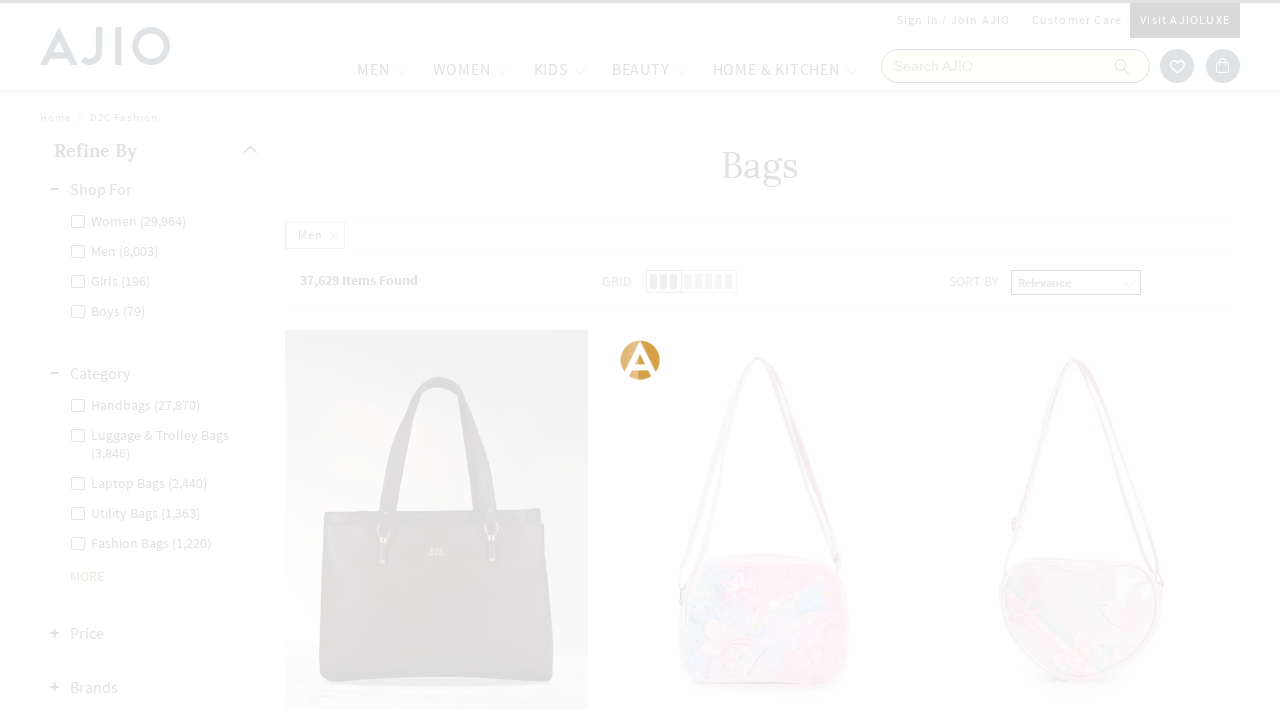

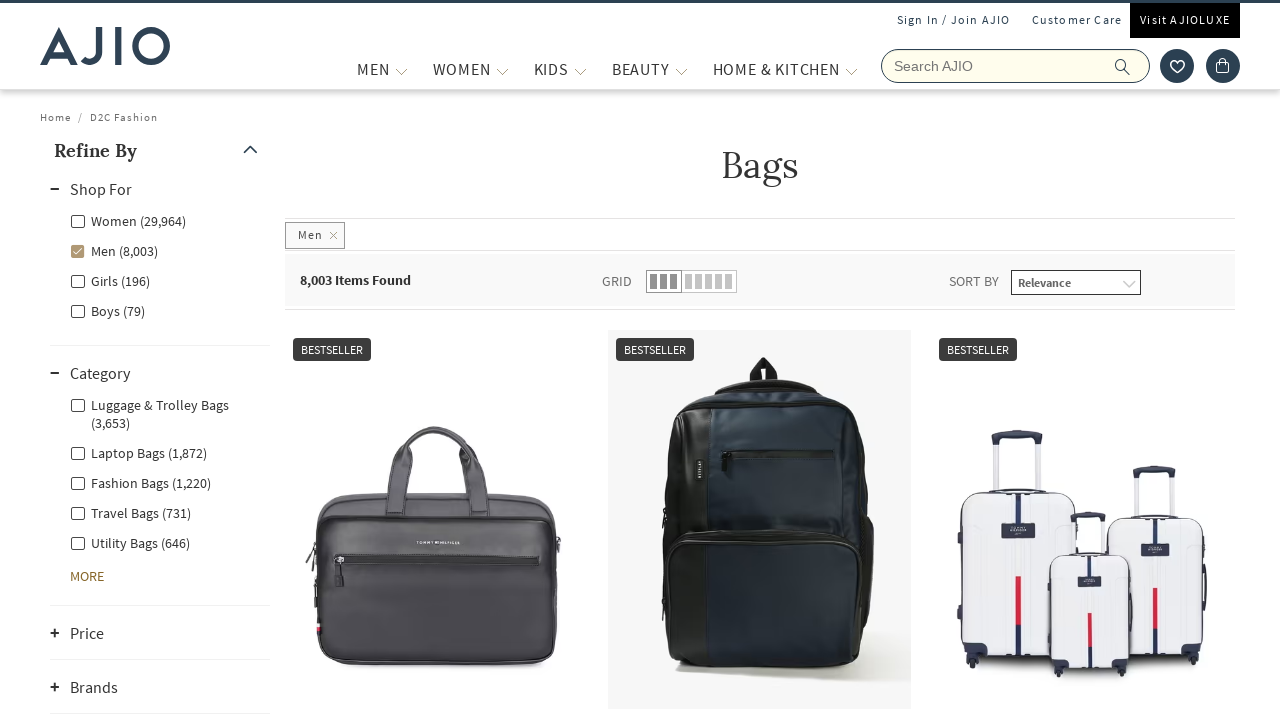